Clicks the "Get started" link on the Playwright documentation site and verifies navigation to the intro page

Starting URL: https://playwright.dev/

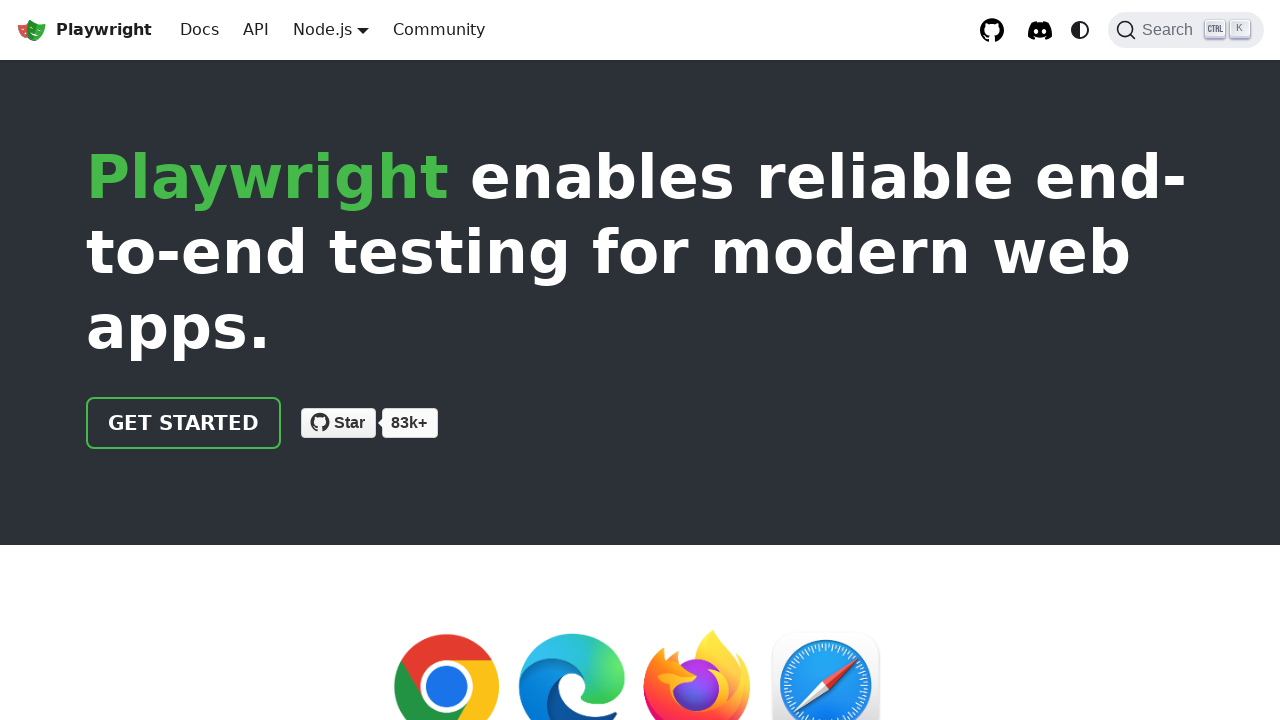

Clicked the 'Get started' link on Playwright documentation homepage at (184, 423) on internal:role=link[name="Get started"i]
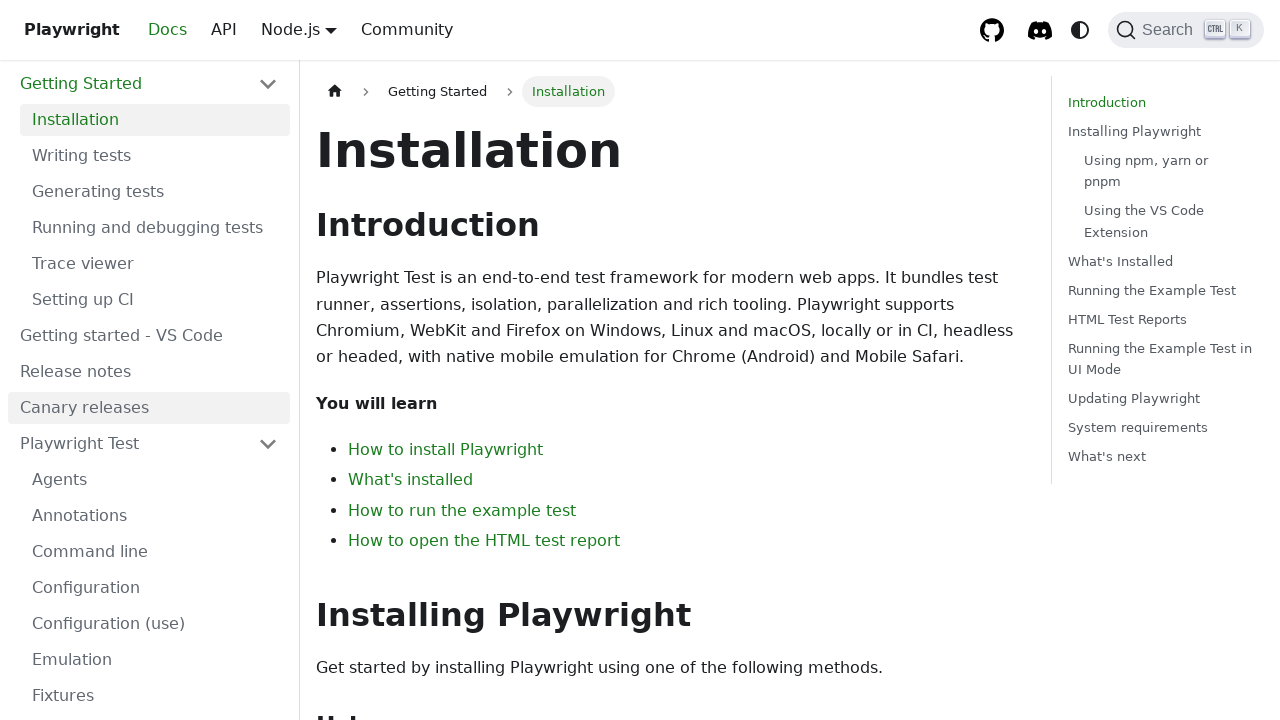

Navigated to intro page - URL verified to contain '/intro'
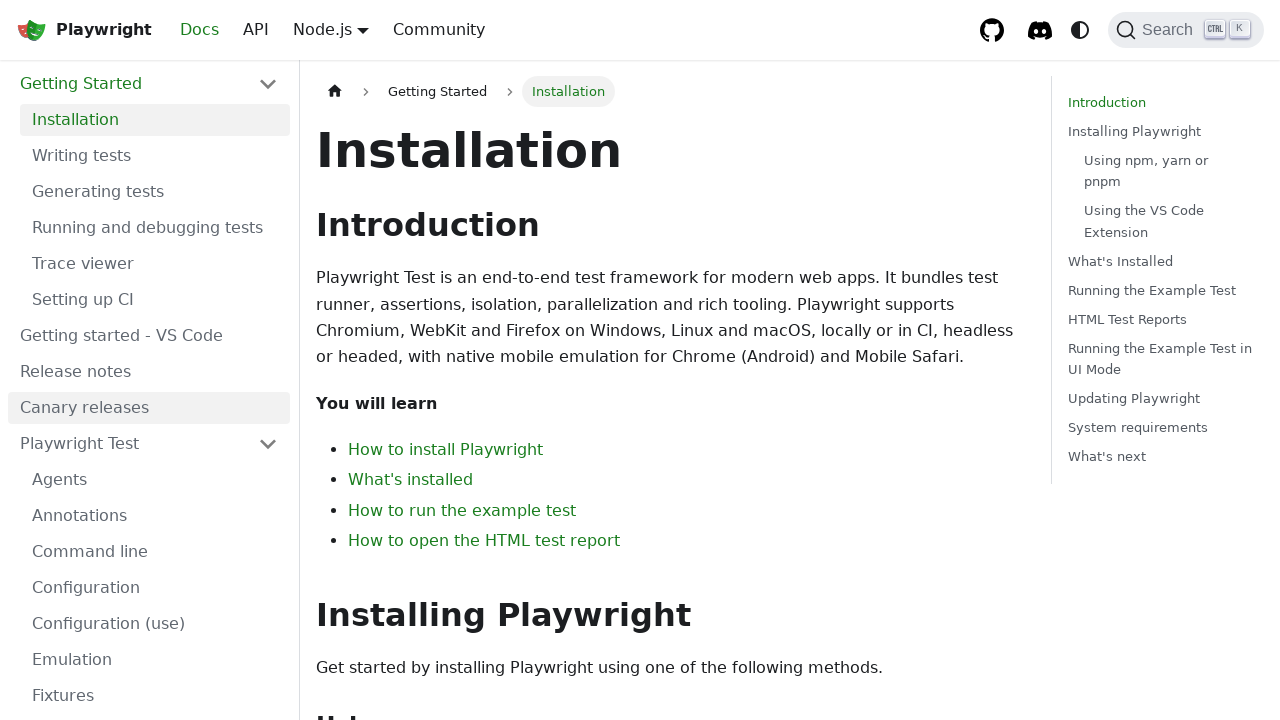

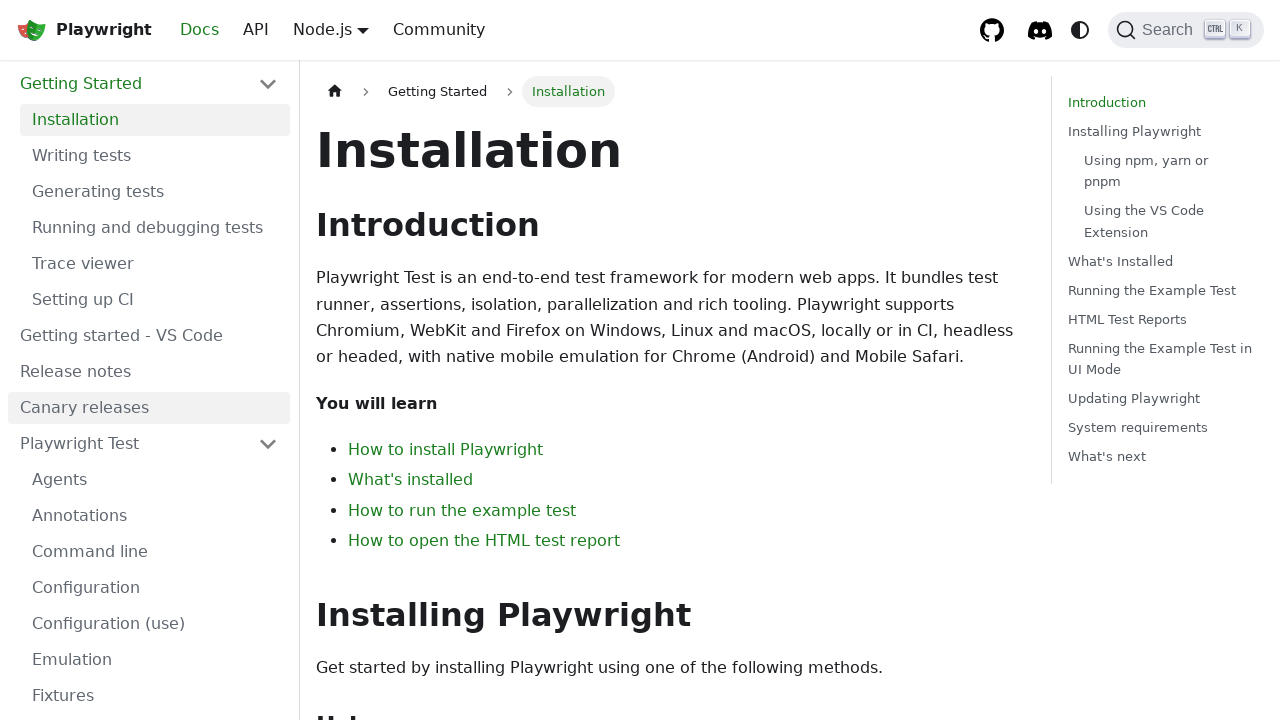